Navigates to the AMD Ryzen processors page to verify the page loads successfully

Starting URL: https://www.amd.com/en/processors/ryzen/

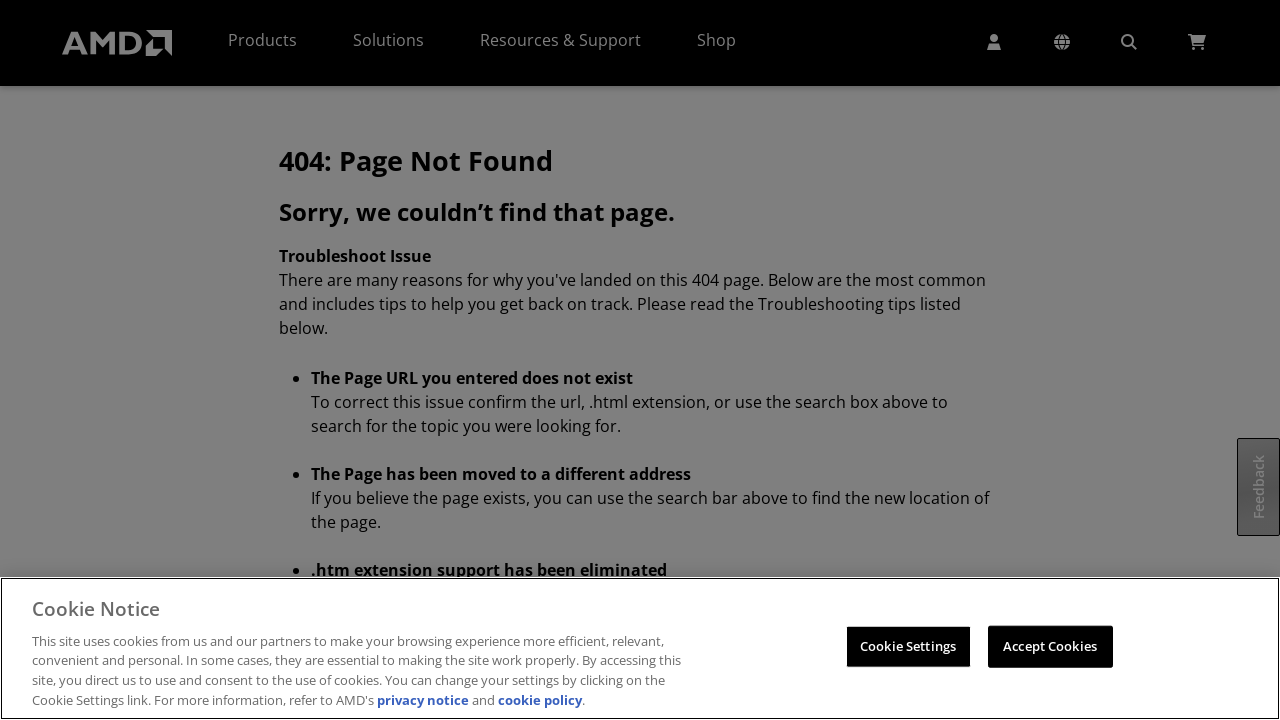

Navigated to AMD Ryzen processors page
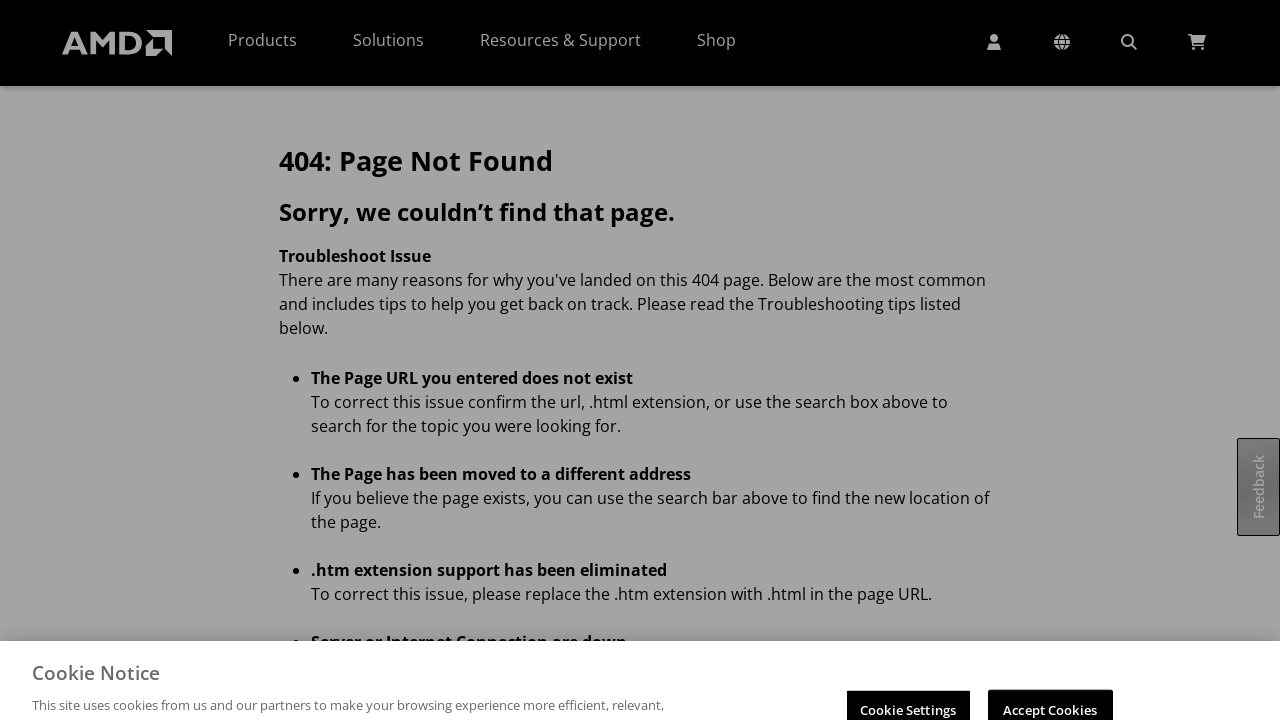

Page DOM content loaded successfully
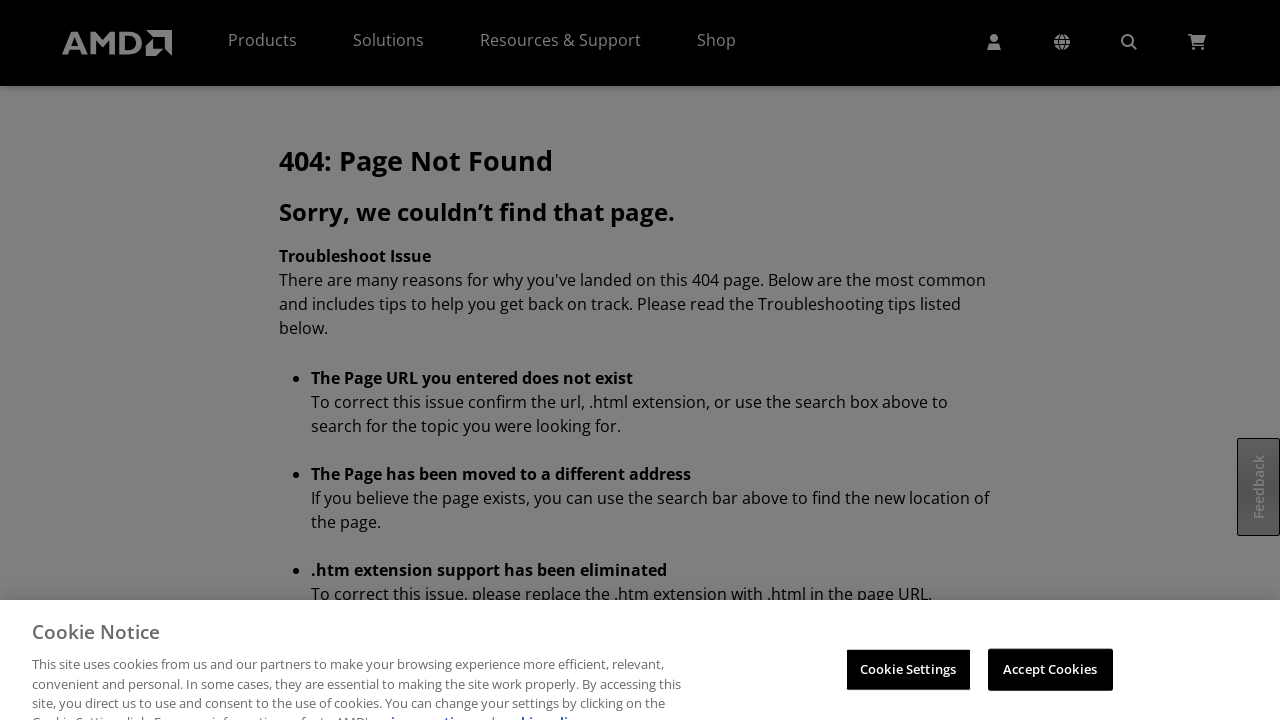

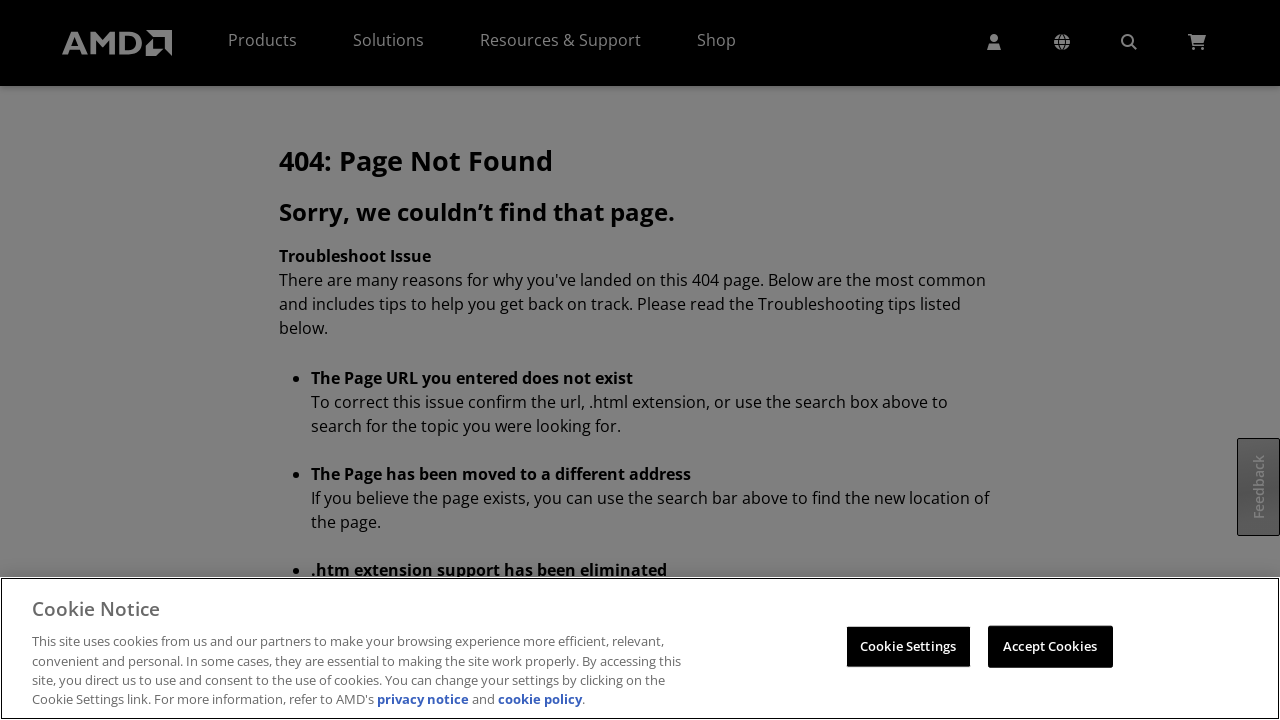